Tests that the complete all checkbox updates its state when individual items are completed or cleared.

Starting URL: https://demo.playwright.dev/todomvc

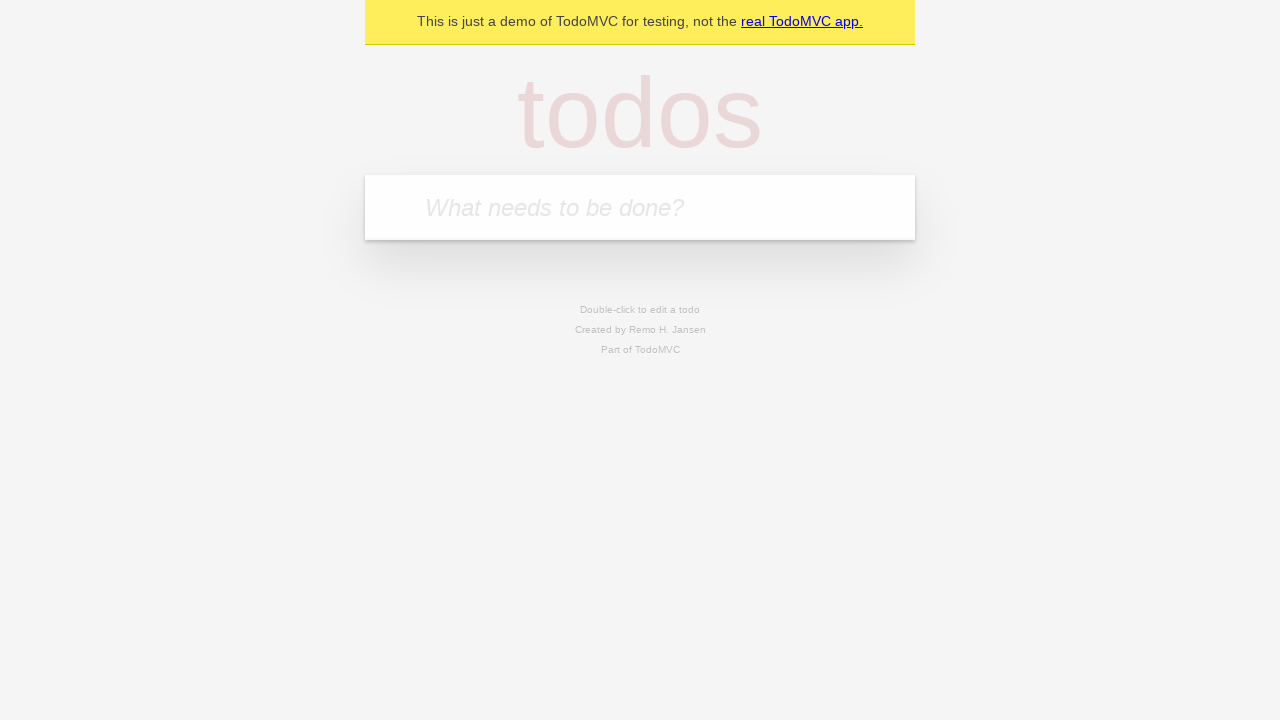

Filled todo input with 'buy some cheese' on internal:attr=[placeholder="What needs to be done?"i]
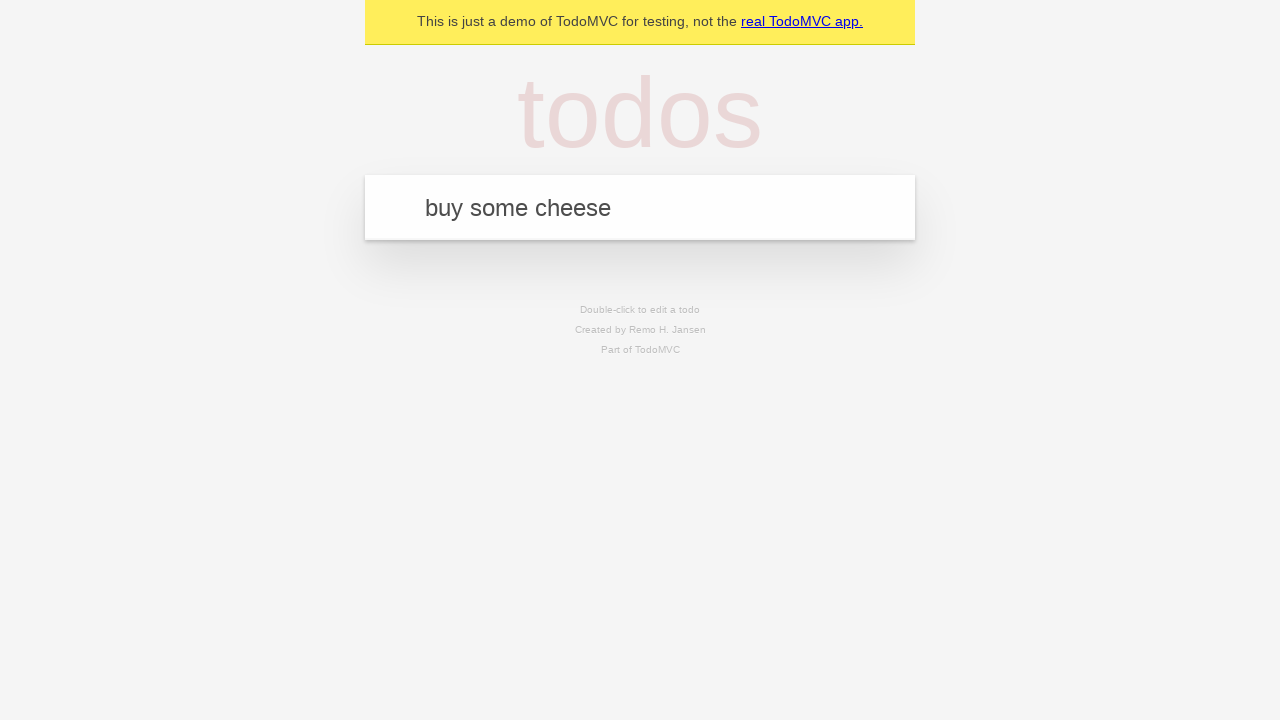

Pressed Enter to create todo 'buy some cheese' on internal:attr=[placeholder="What needs to be done?"i]
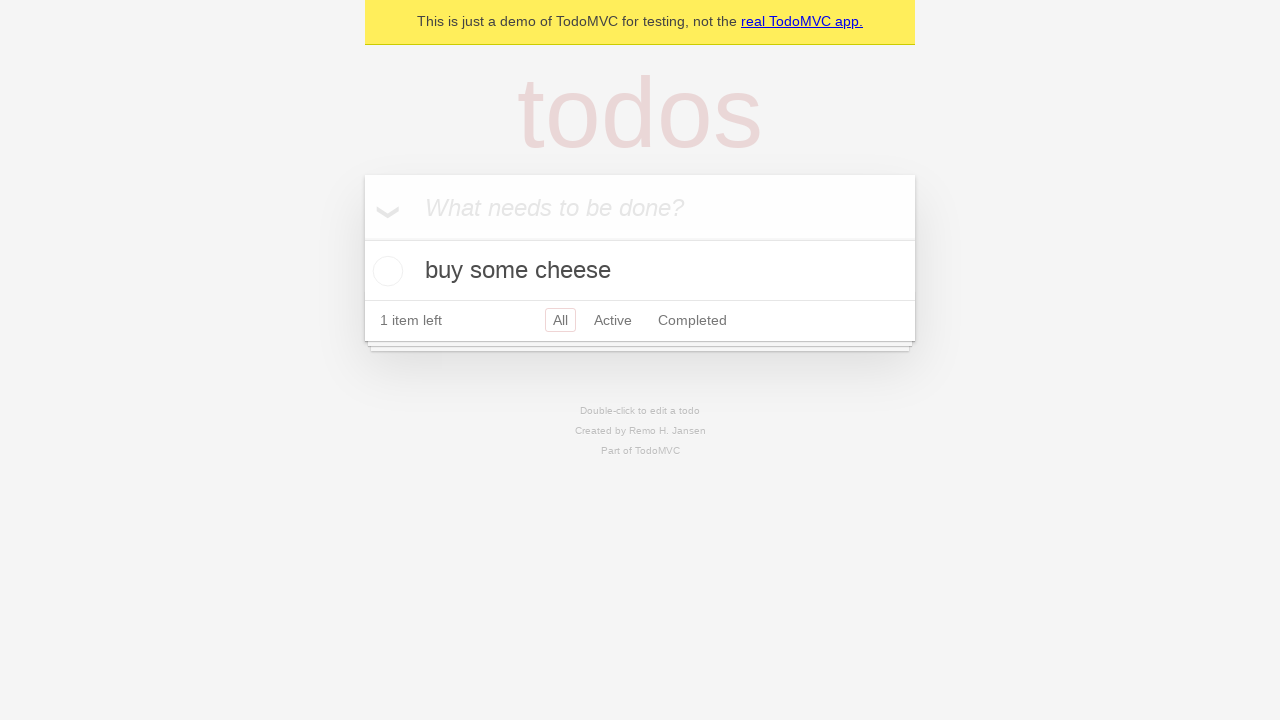

Filled todo input with 'feed the cat' on internal:attr=[placeholder="What needs to be done?"i]
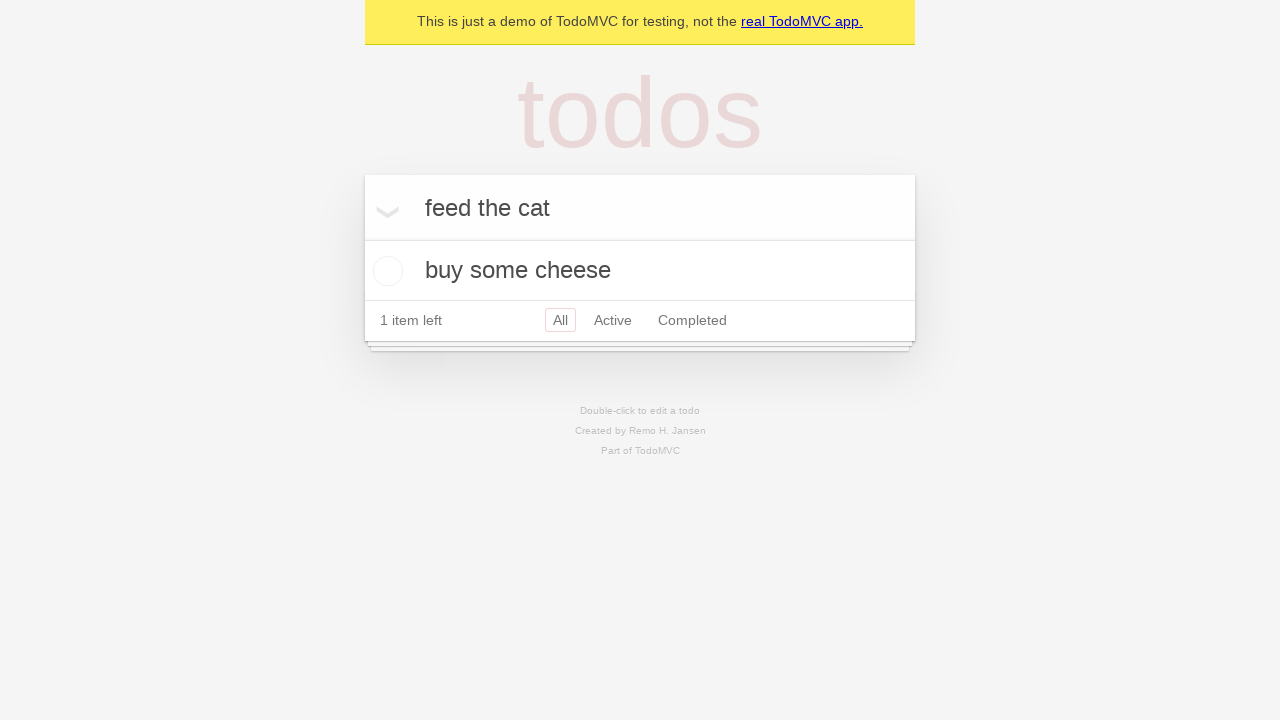

Pressed Enter to create todo 'feed the cat' on internal:attr=[placeholder="What needs to be done?"i]
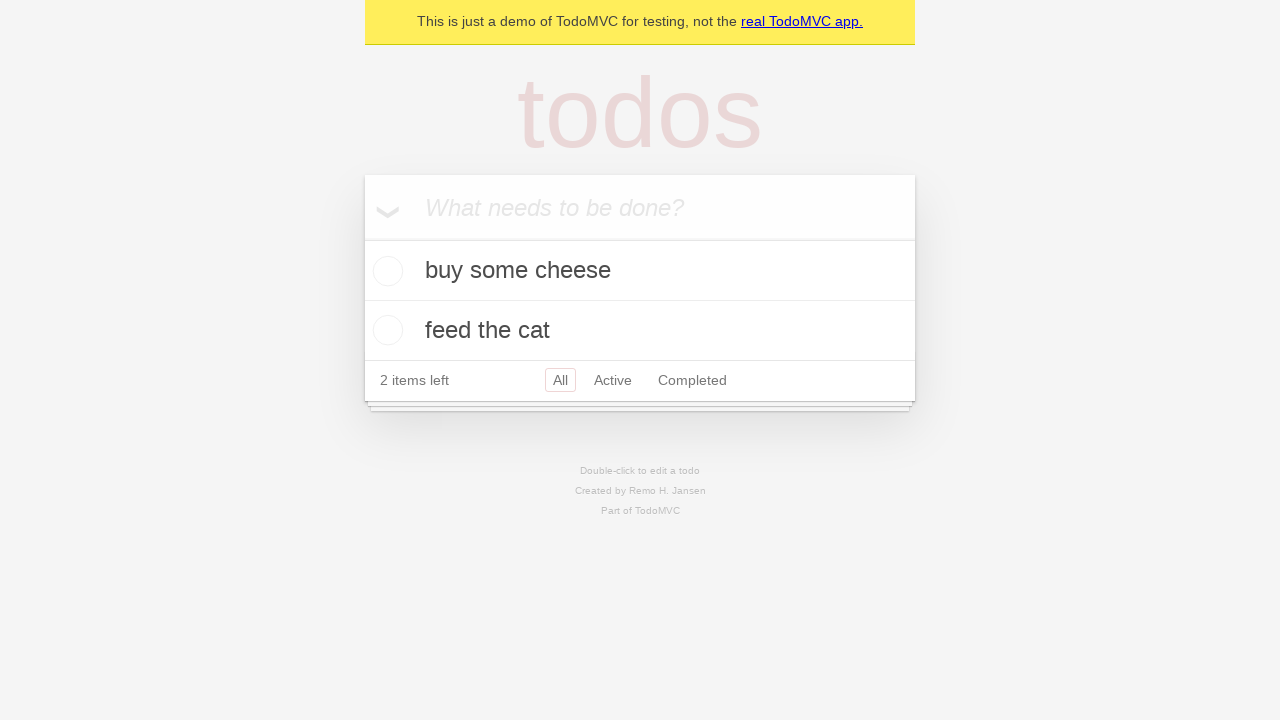

Filled todo input with 'book a doctors appointment' on internal:attr=[placeholder="What needs to be done?"i]
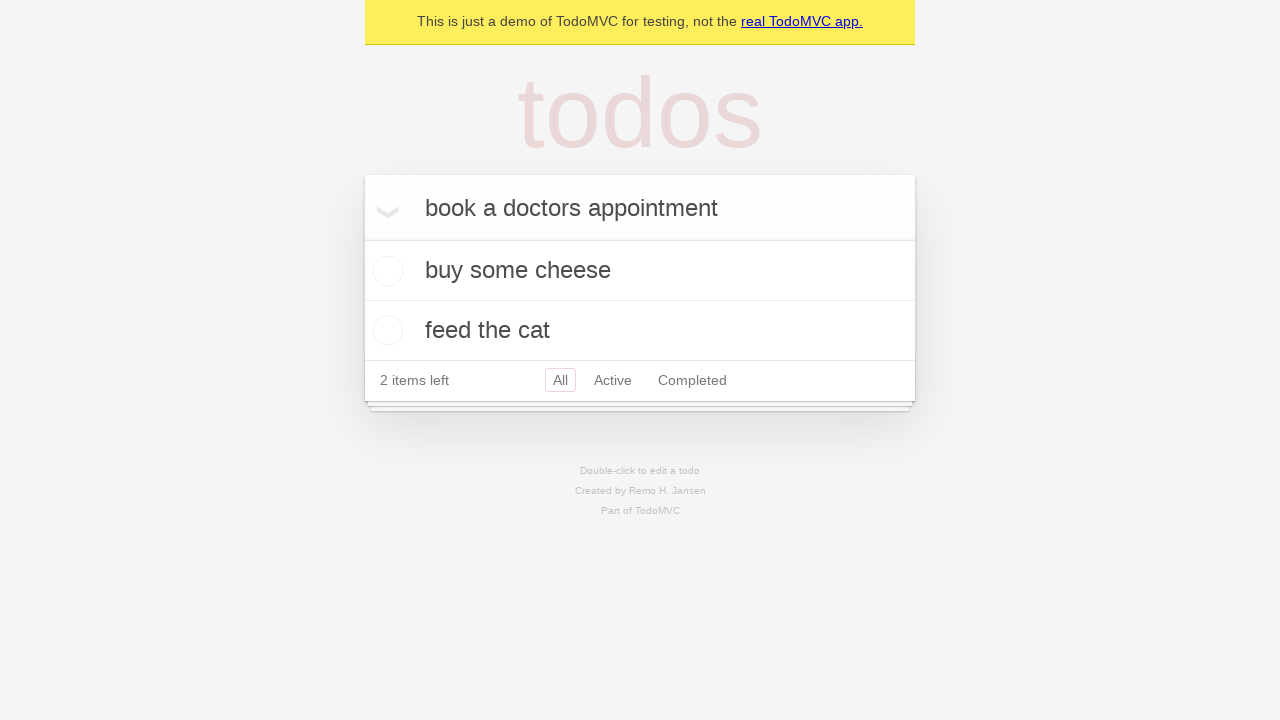

Pressed Enter to create todo 'book a doctors appointment' on internal:attr=[placeholder="What needs to be done?"i]
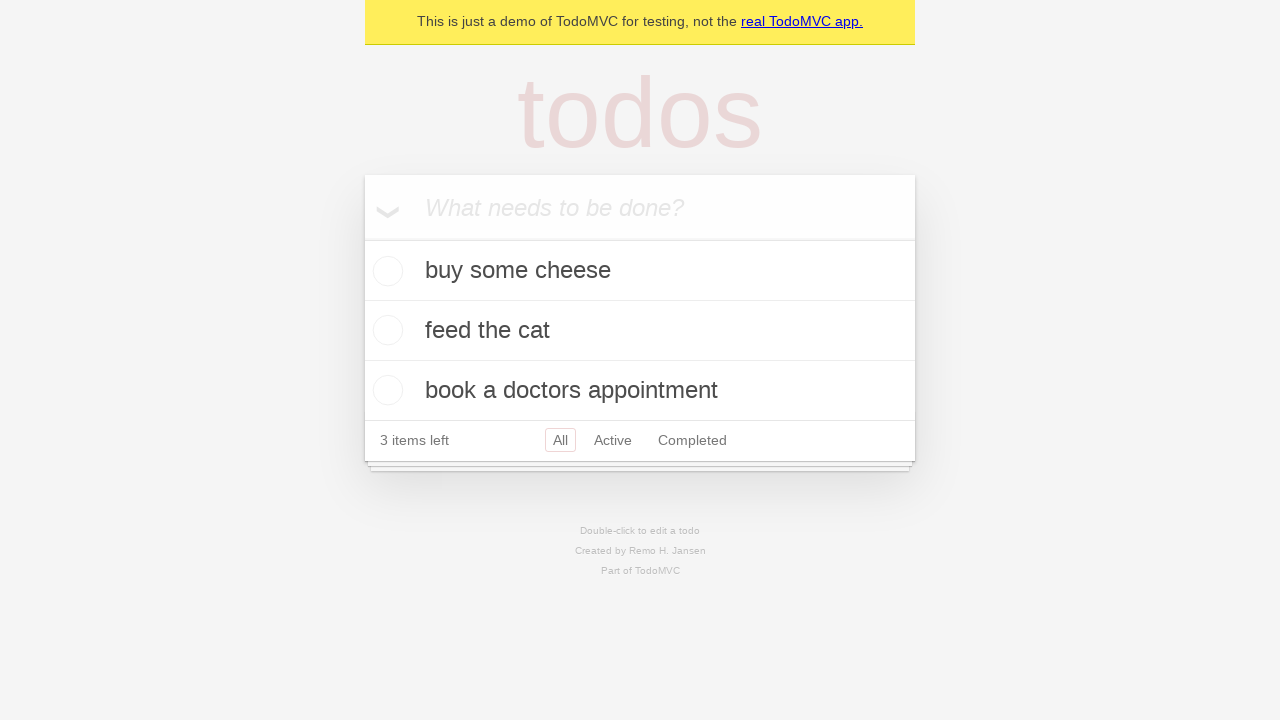

All 3 todos have been created and loaded
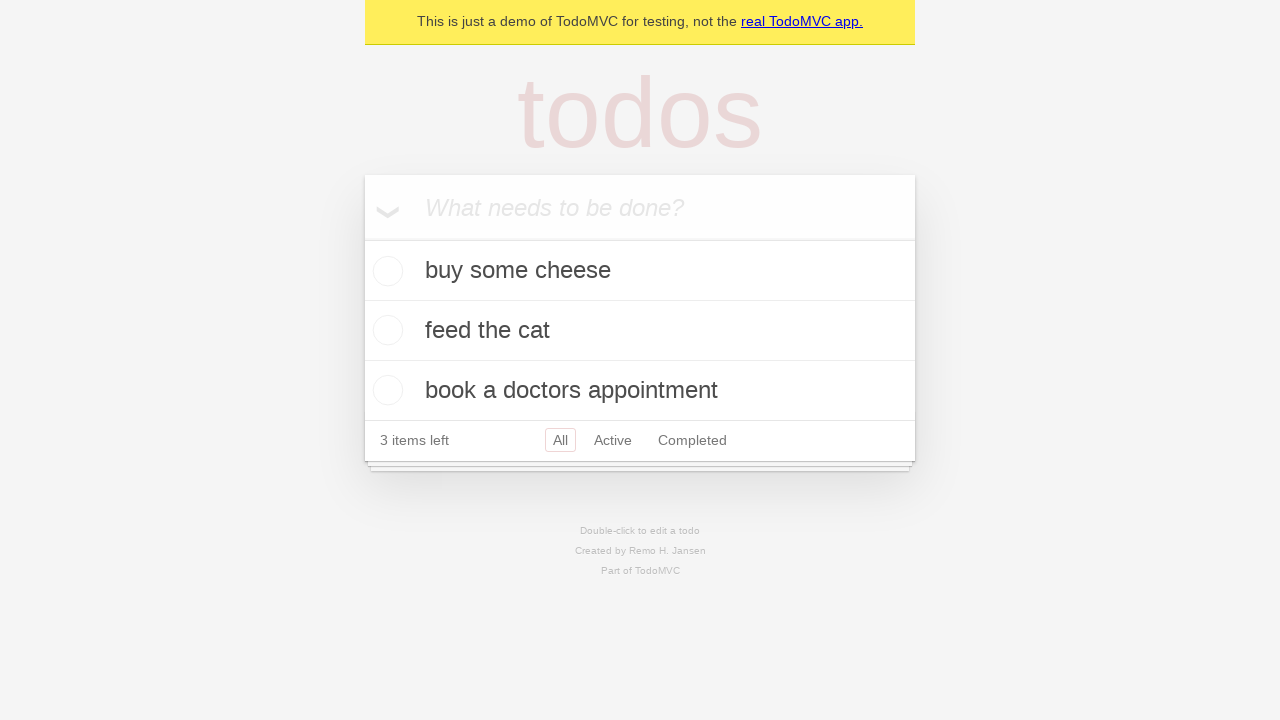

Clicked 'Mark all as complete' checkbox to check all todos at (362, 238) on internal:label="Mark all as complete"i
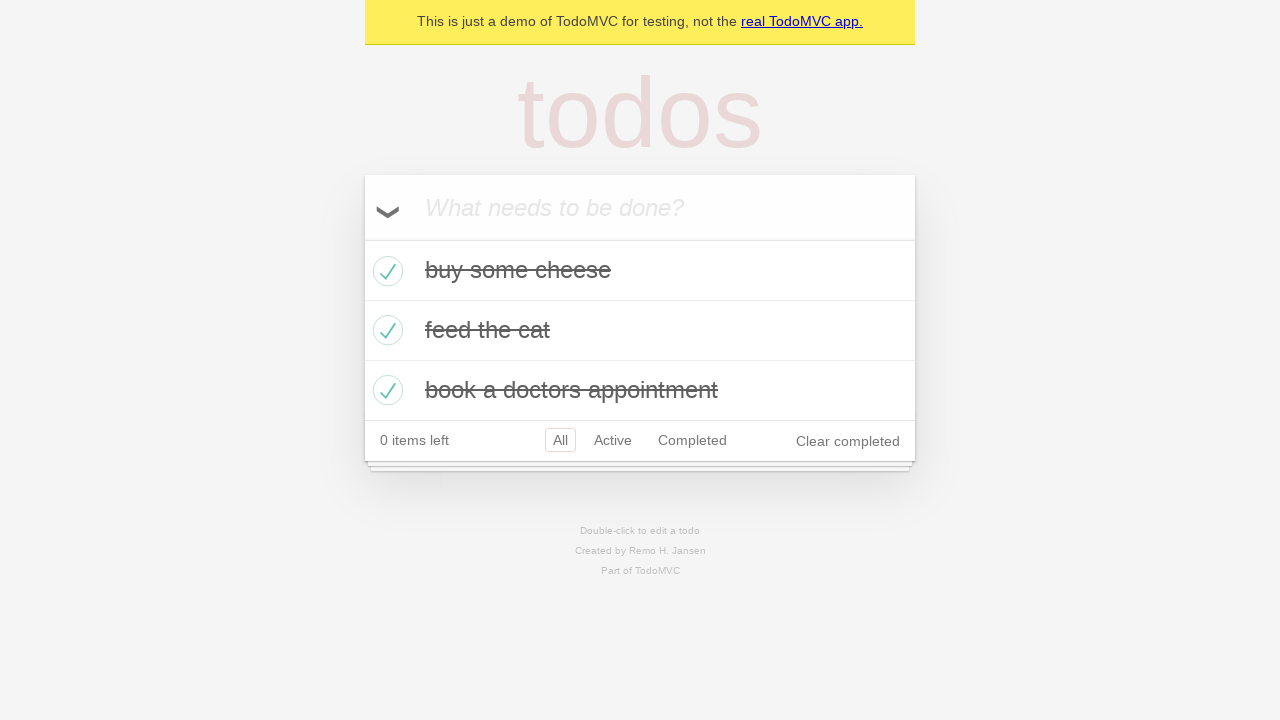

Unchecked the first todo item at (385, 271) on [data-testid='todo-item'] >> nth=0 >> internal:role=checkbox
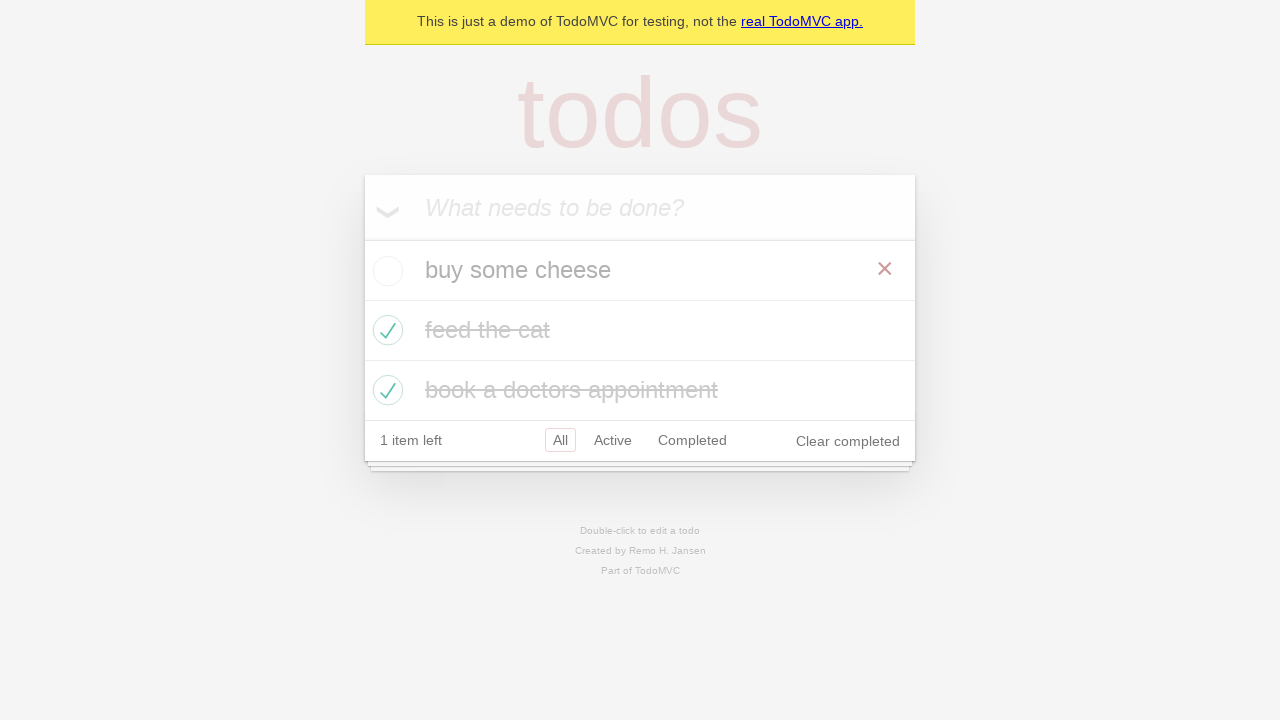

Re-checked the first todo item at (385, 271) on [data-testid='todo-item'] >> nth=0 >> internal:role=checkbox
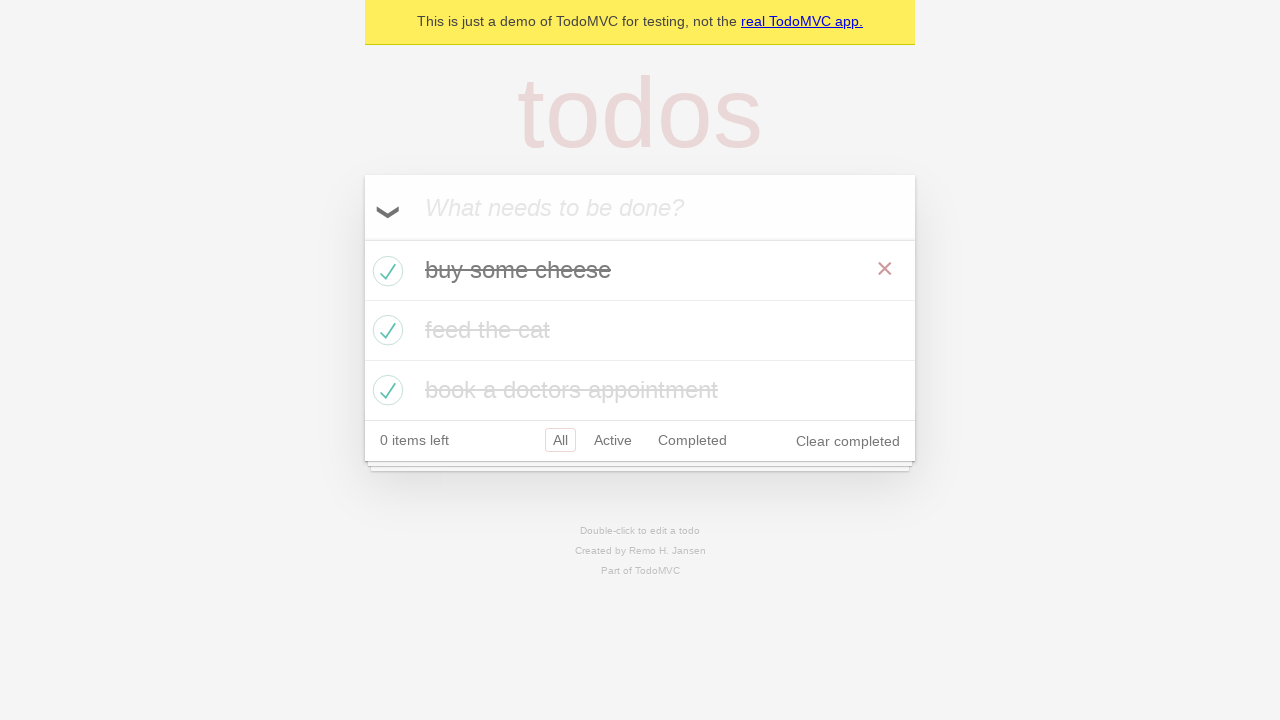

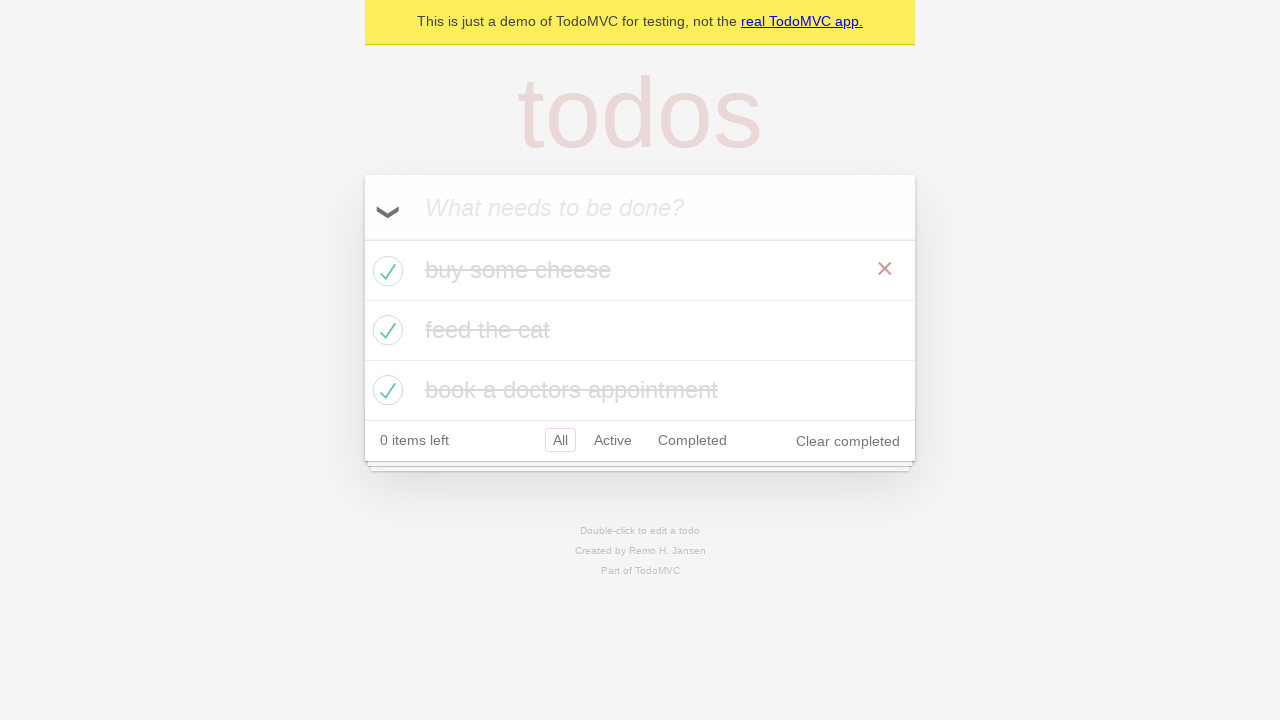